Navigates to the RPA Challenge OCR website and verifies that the sandbox table is loaded and contains rows with data.

Starting URL: https://rpachallengeocr.azurewebsites.net/

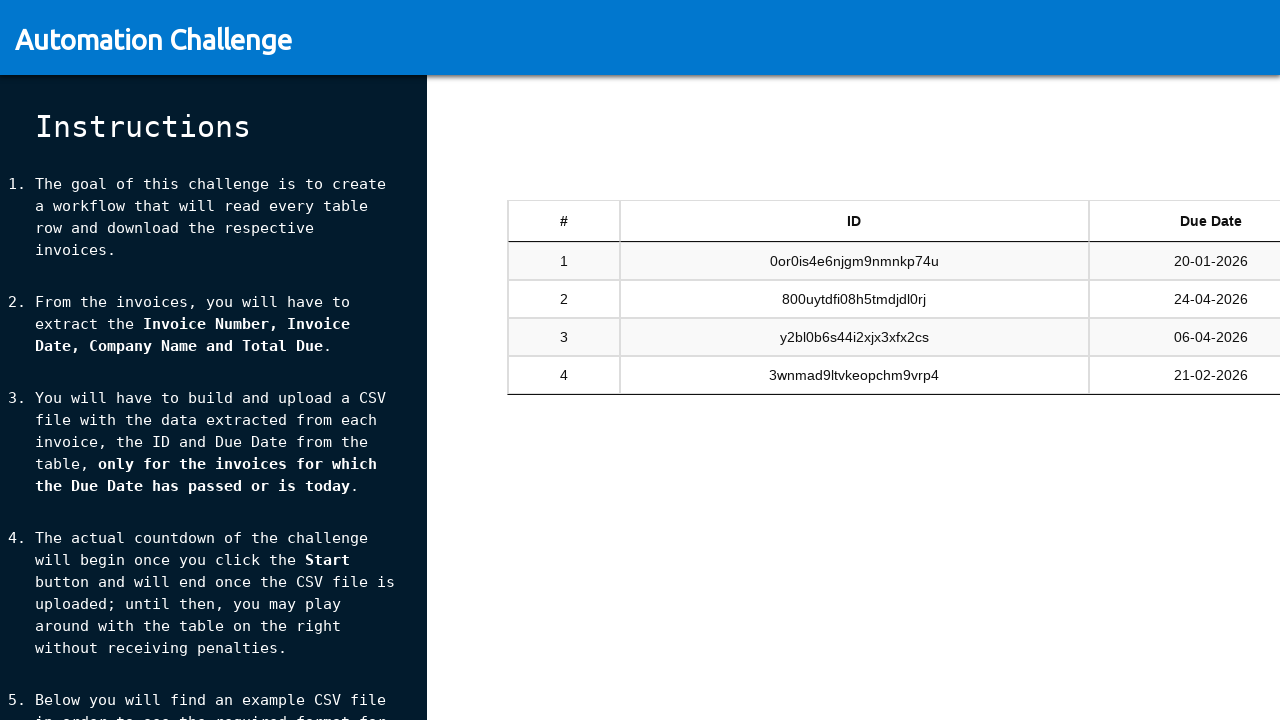

Navigated to RPA Challenge OCR website
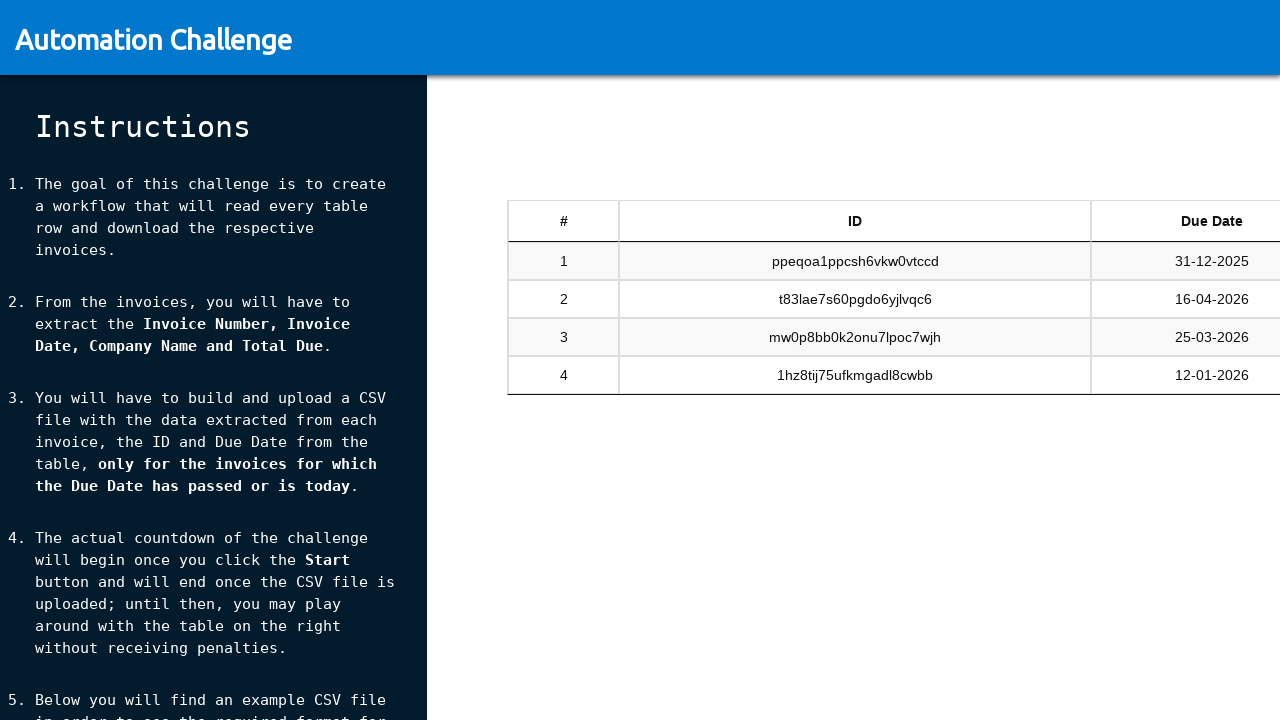

Sandbox table element loaded
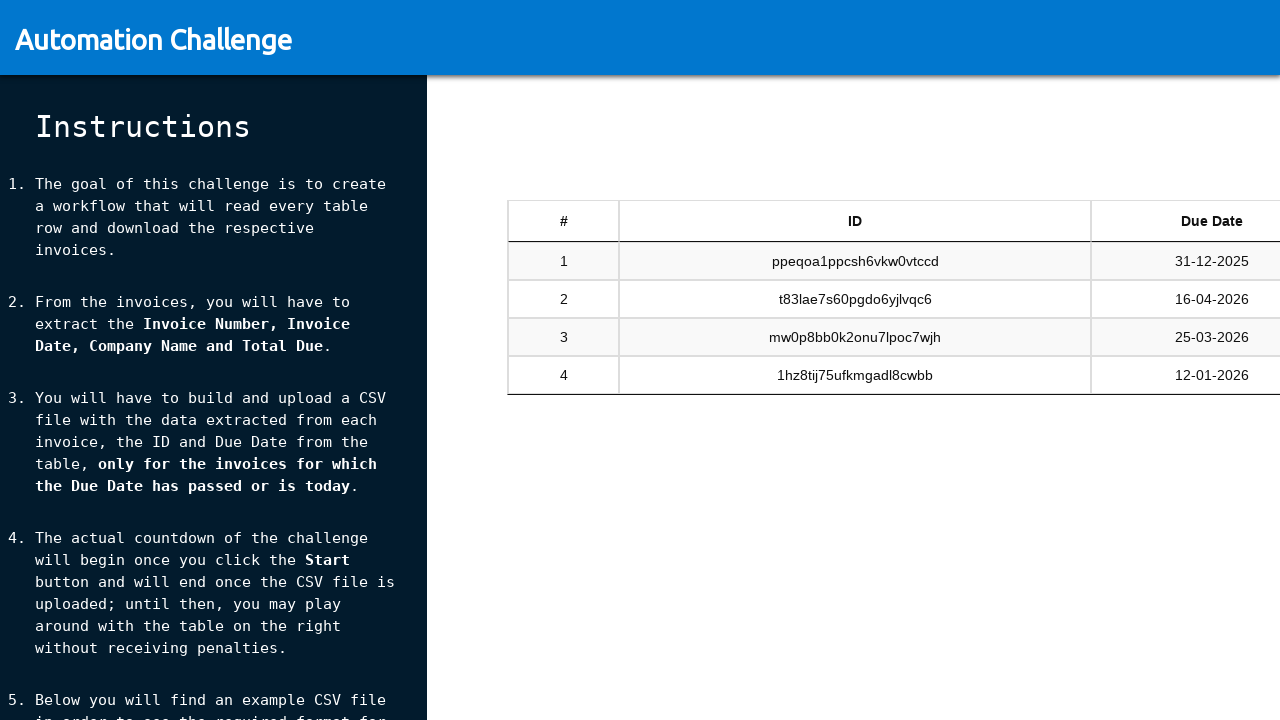

Table rows verified to be present with data
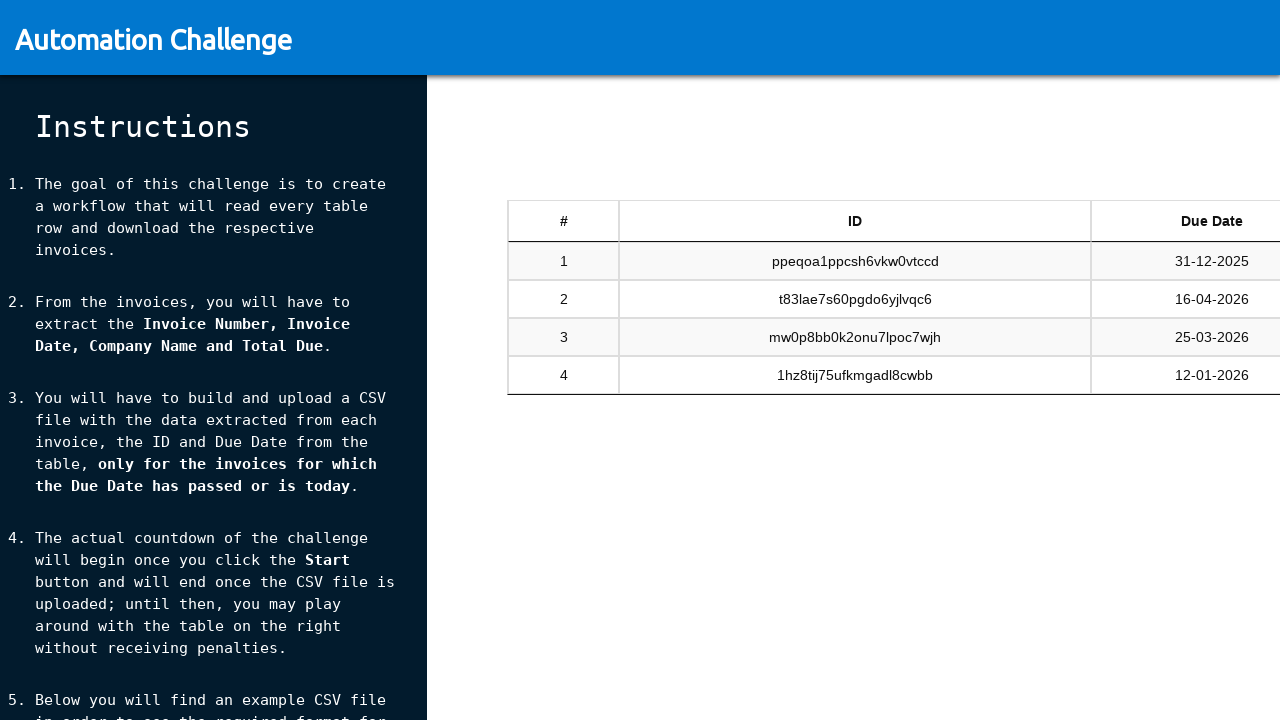

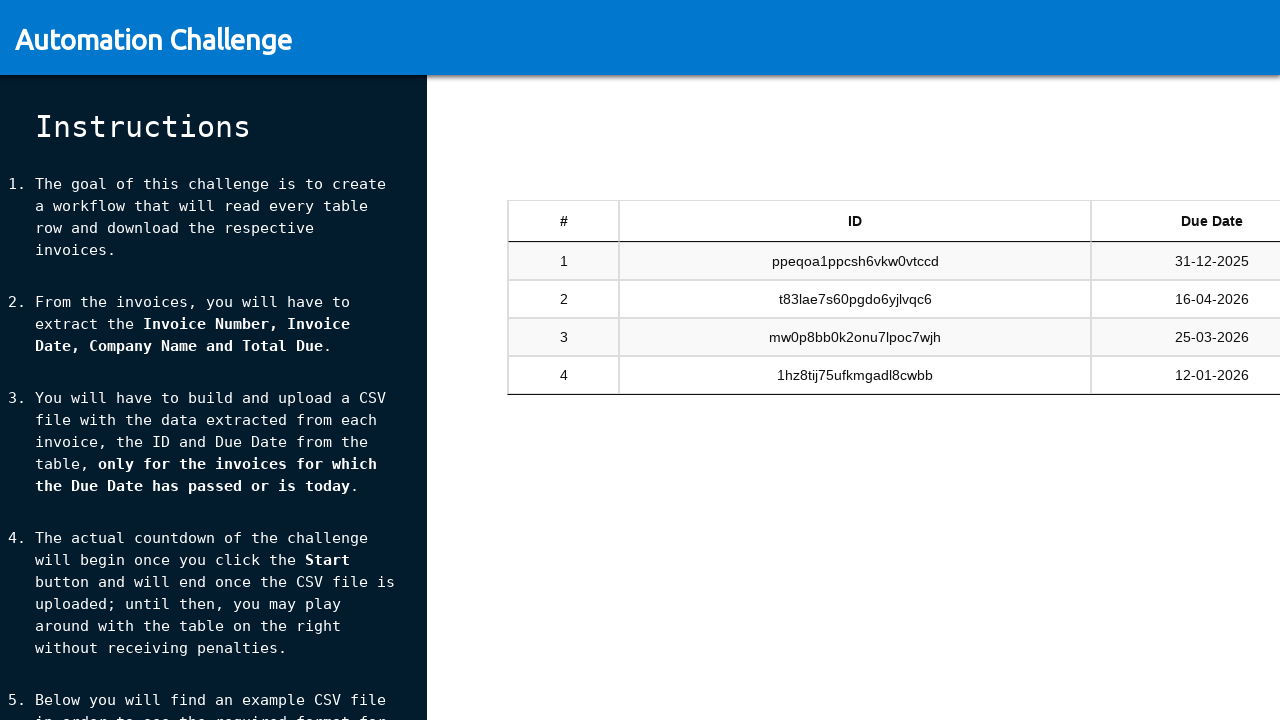